Tests child window/popup handling by clicking a document link that opens a new page, then verifying content on the newly opened page.

Starting URL: https://rahulshettyacademy.com/loginpagePractise/

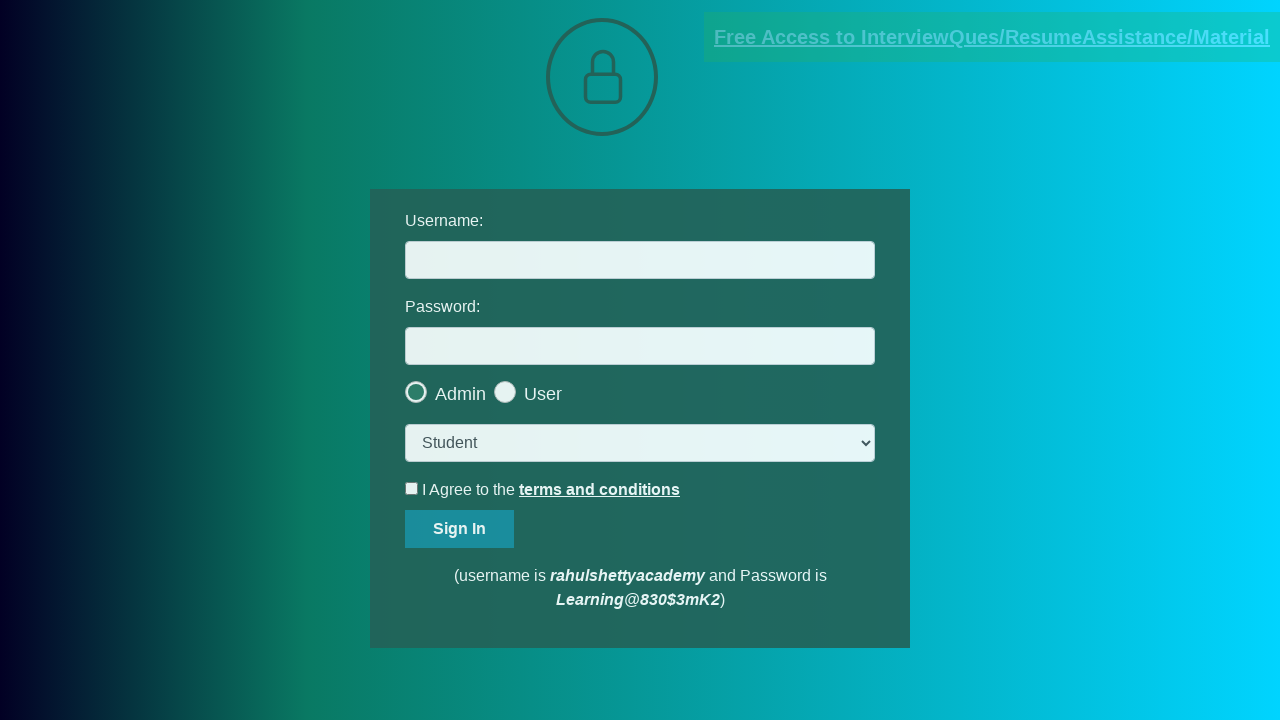

Located documents link element
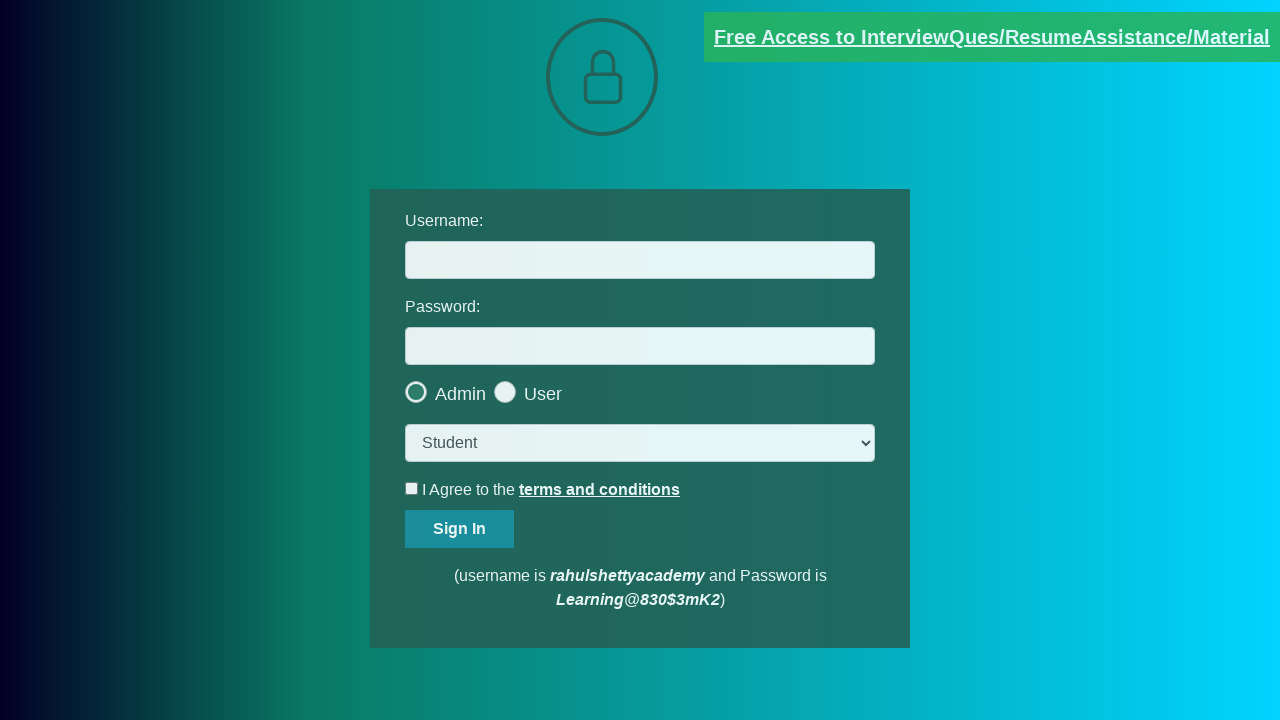

Clicked documents link and child window opened at (992, 37) on [href*='documents-request']
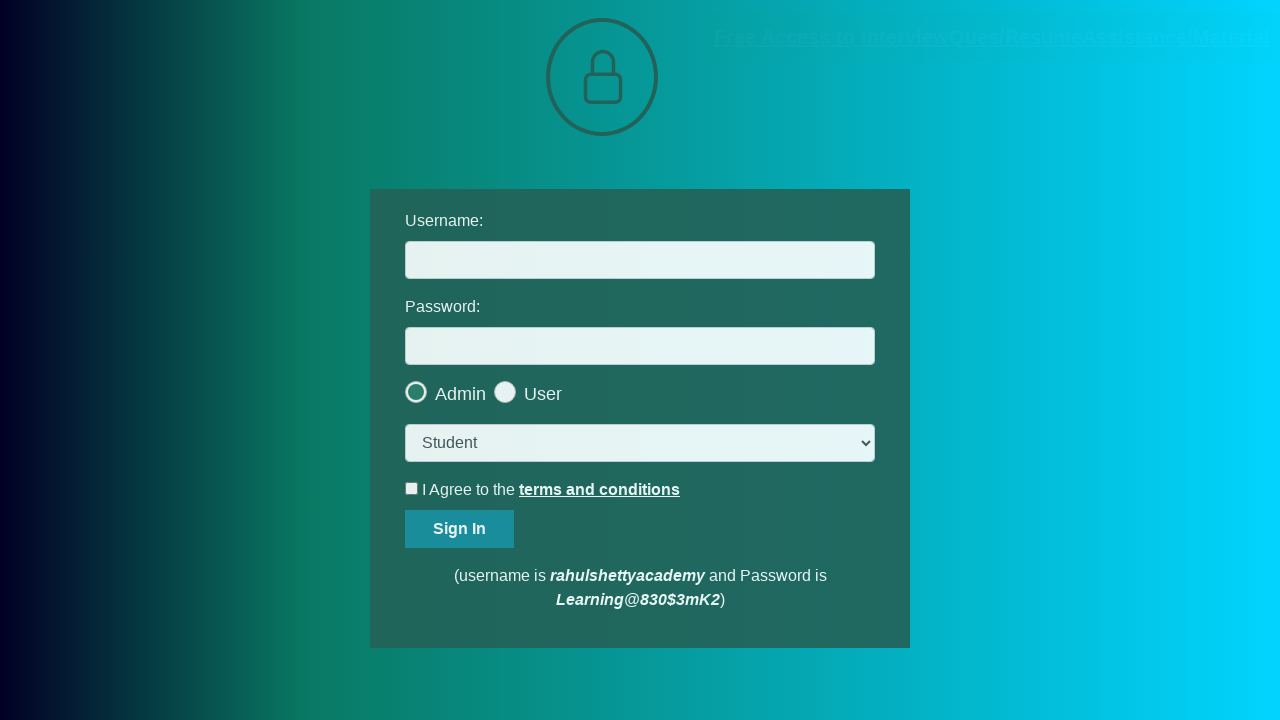

Retrieved reference to newly opened child page
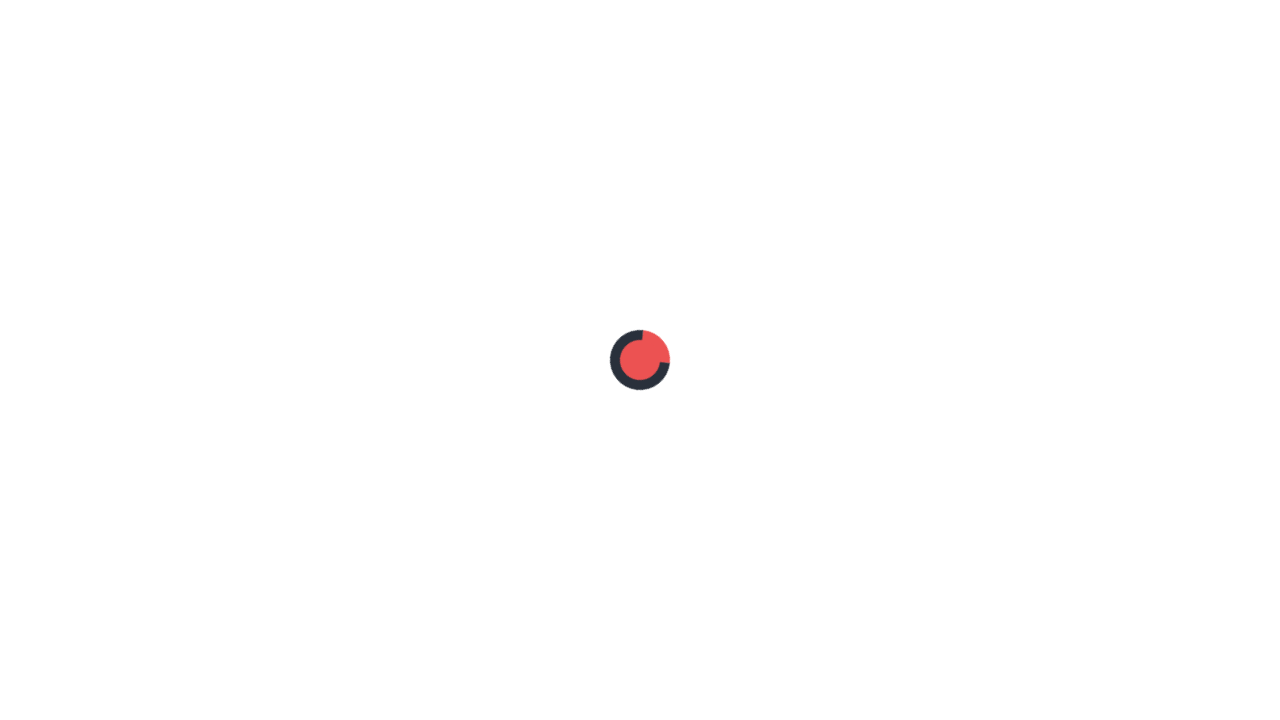

Child page fully loaded
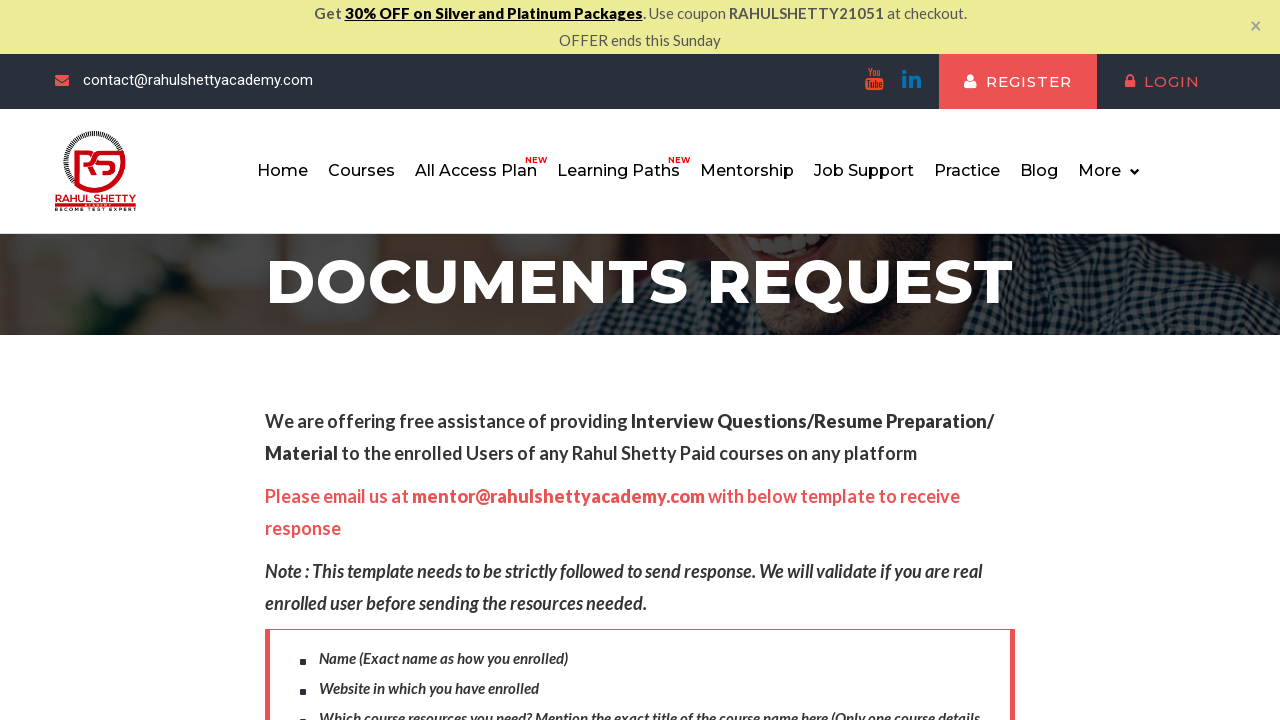

Retrieved text content from red element on child page
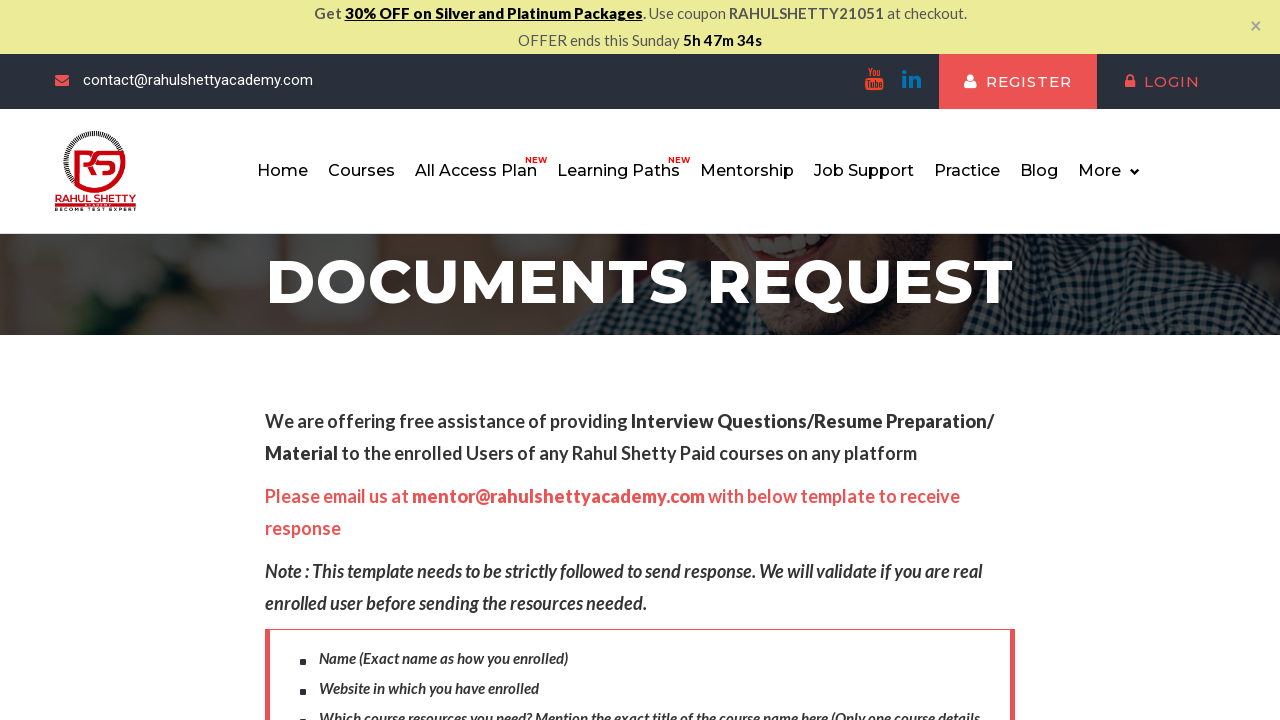

Verified red element contains text content
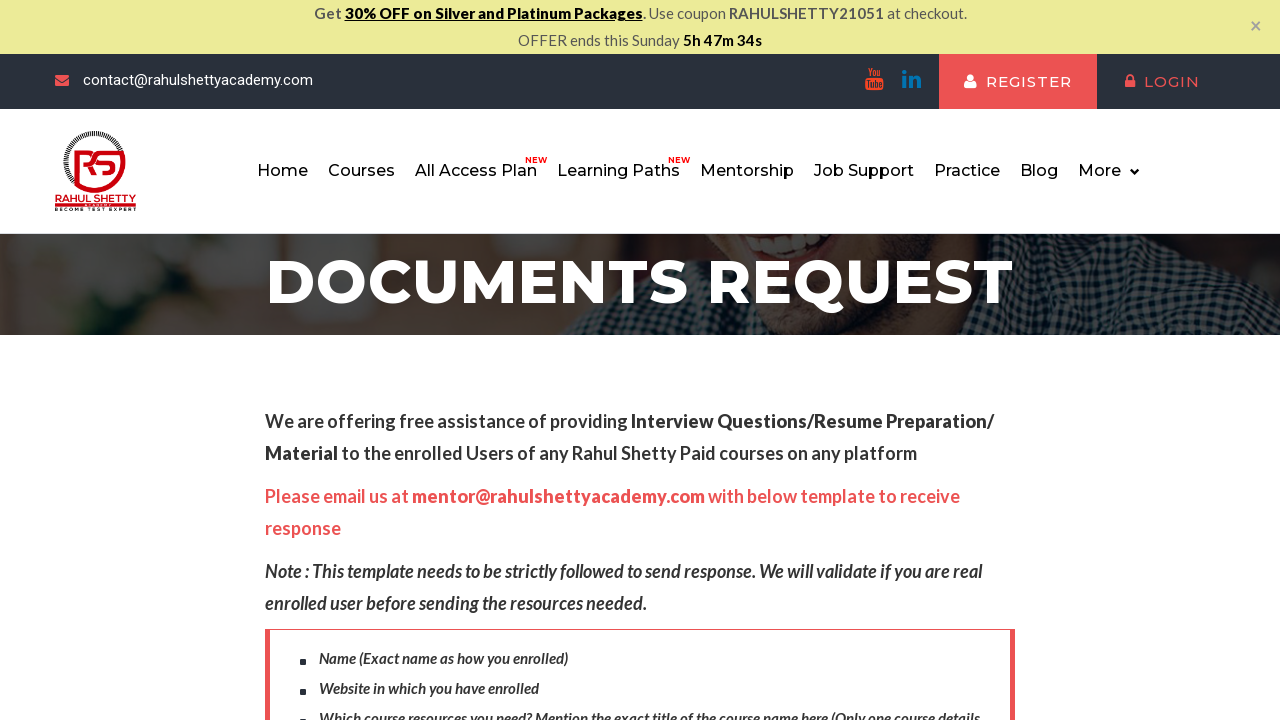

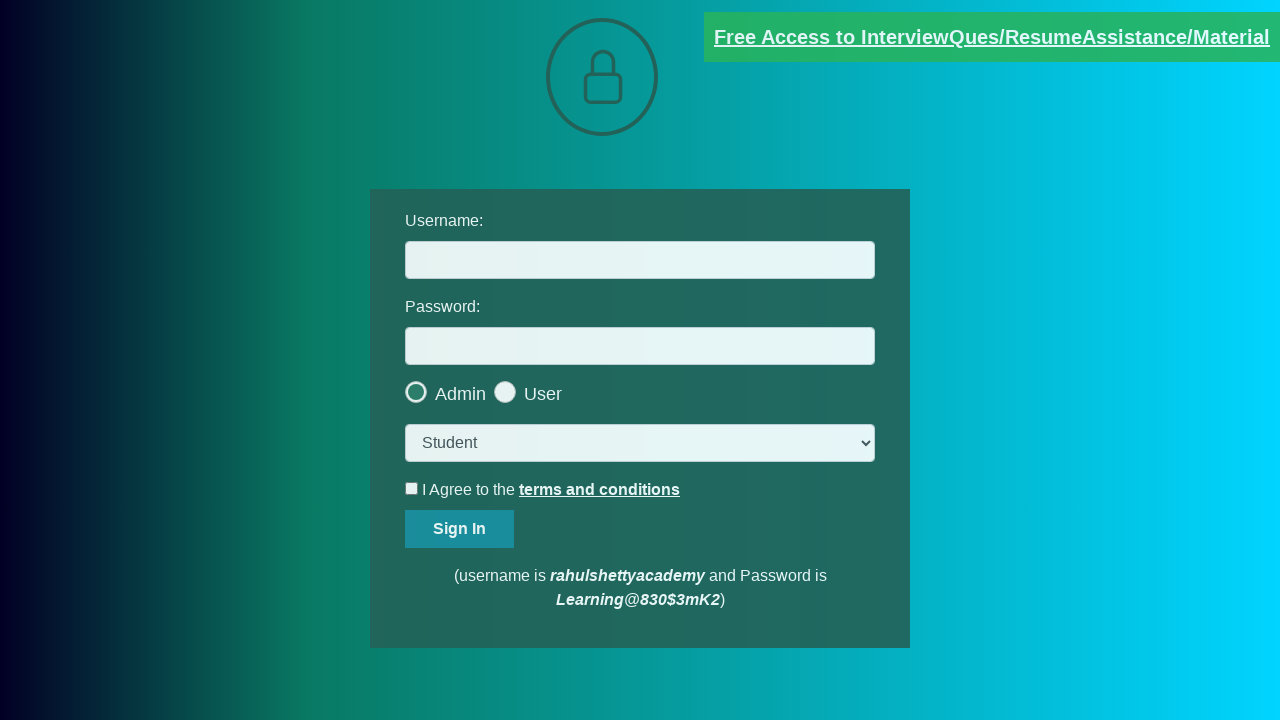